Navigates to the Time and Date world clock page and verifies that the world clock table with city/time information is loaded and accessible.

Starting URL: https://www.timeanddate.com/worldclock/

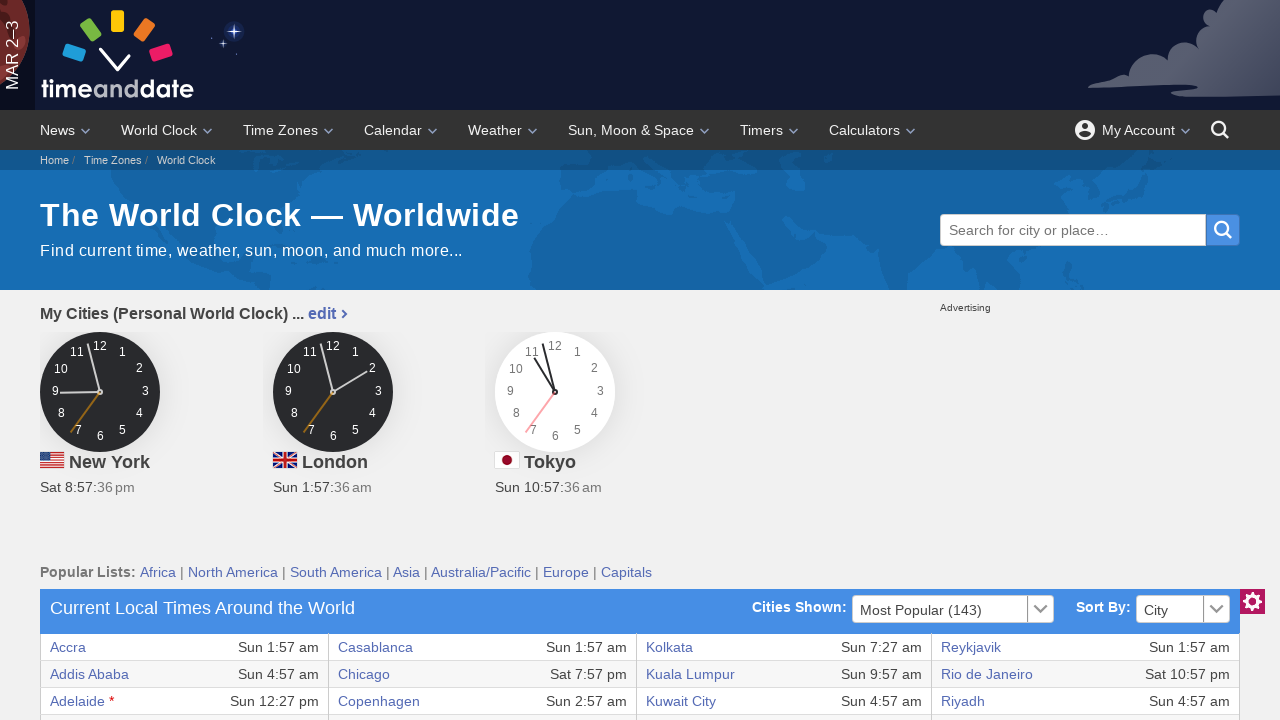

World clock table loaded - table body rows are present
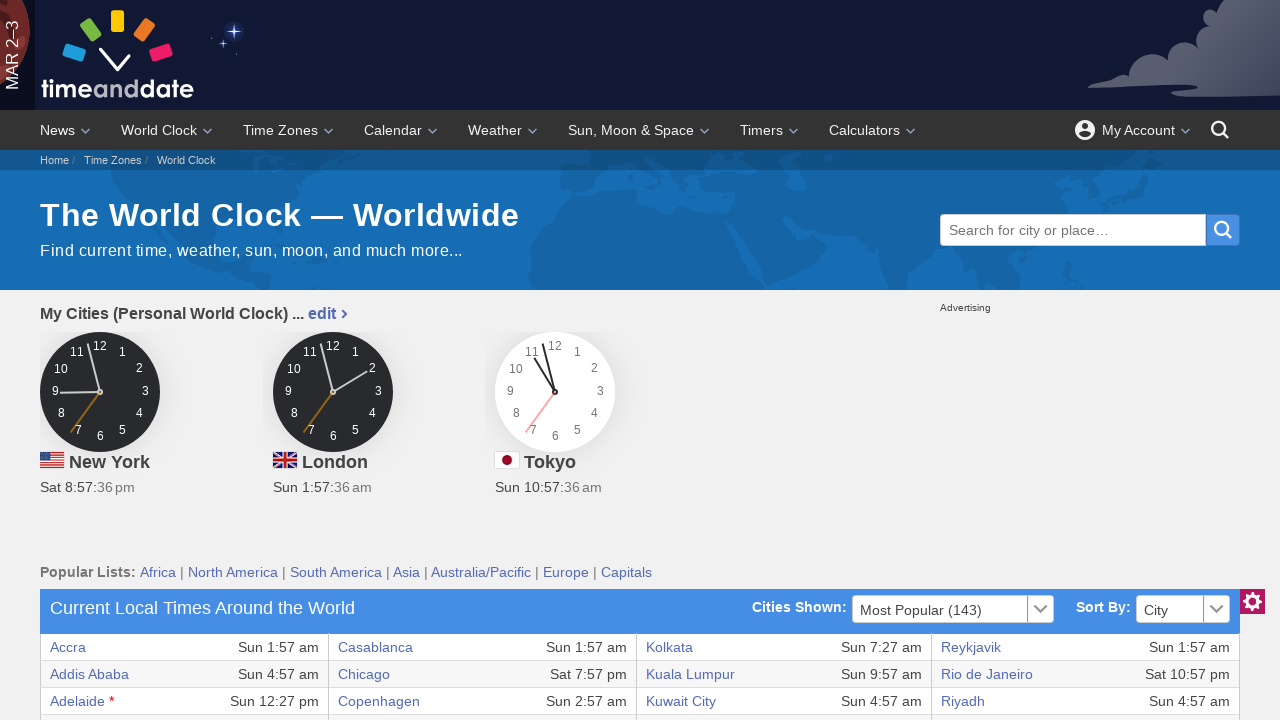

Verified first row of world clock table contains data
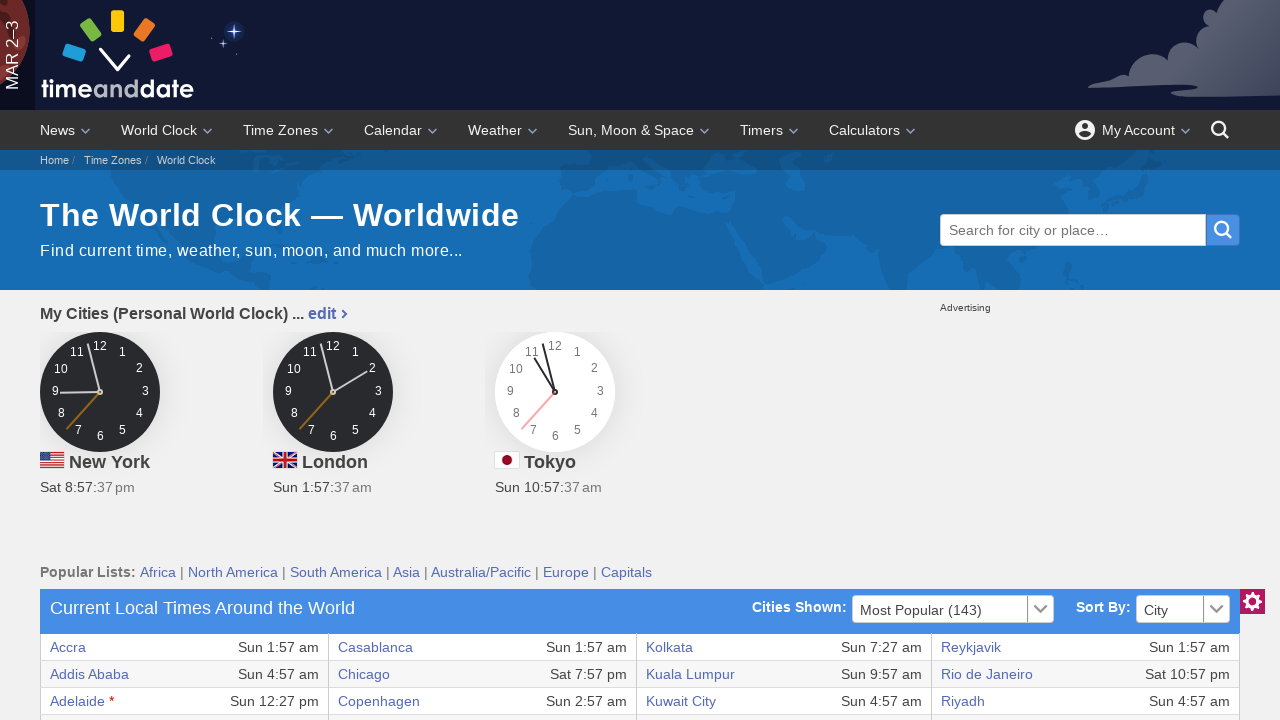

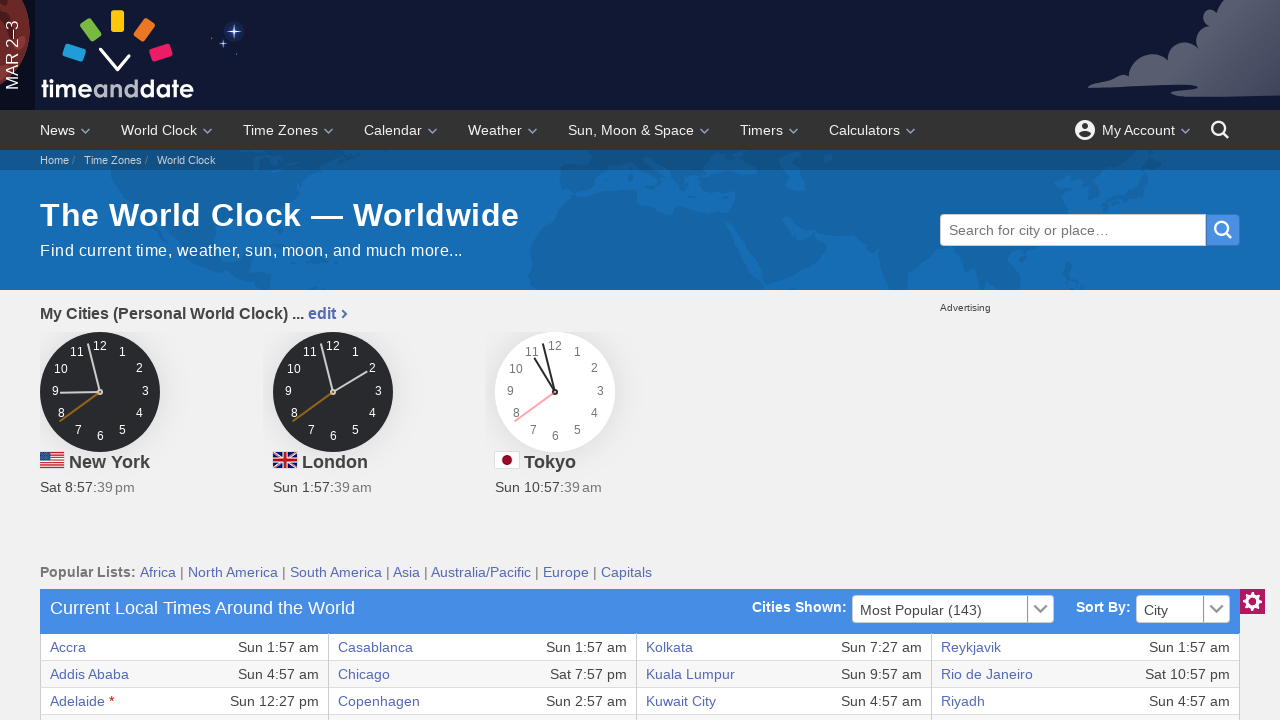